Tests textarea field by entering text and verifying the value is correctly entered

Starting URL: https://bonigarcia.dev/selenium-webdriver-java/web-form.html

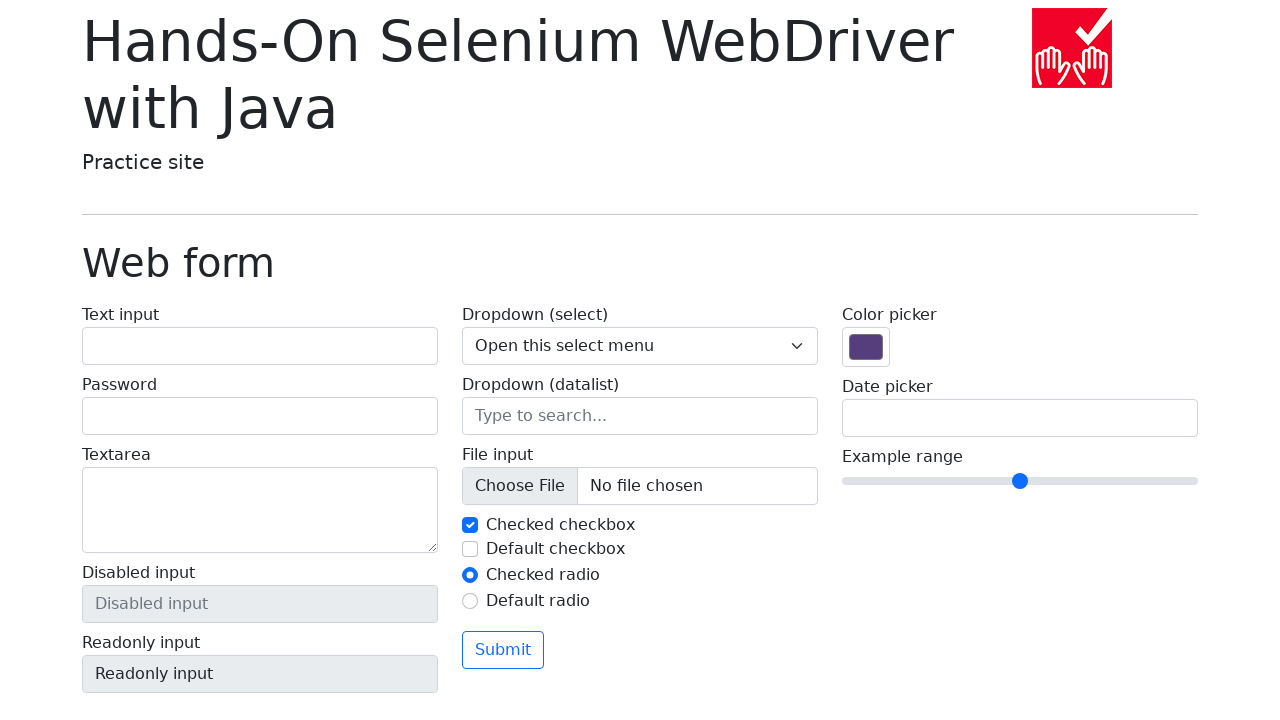

Filled textarea field with 'uwuwu' on textarea[name='my-textarea']
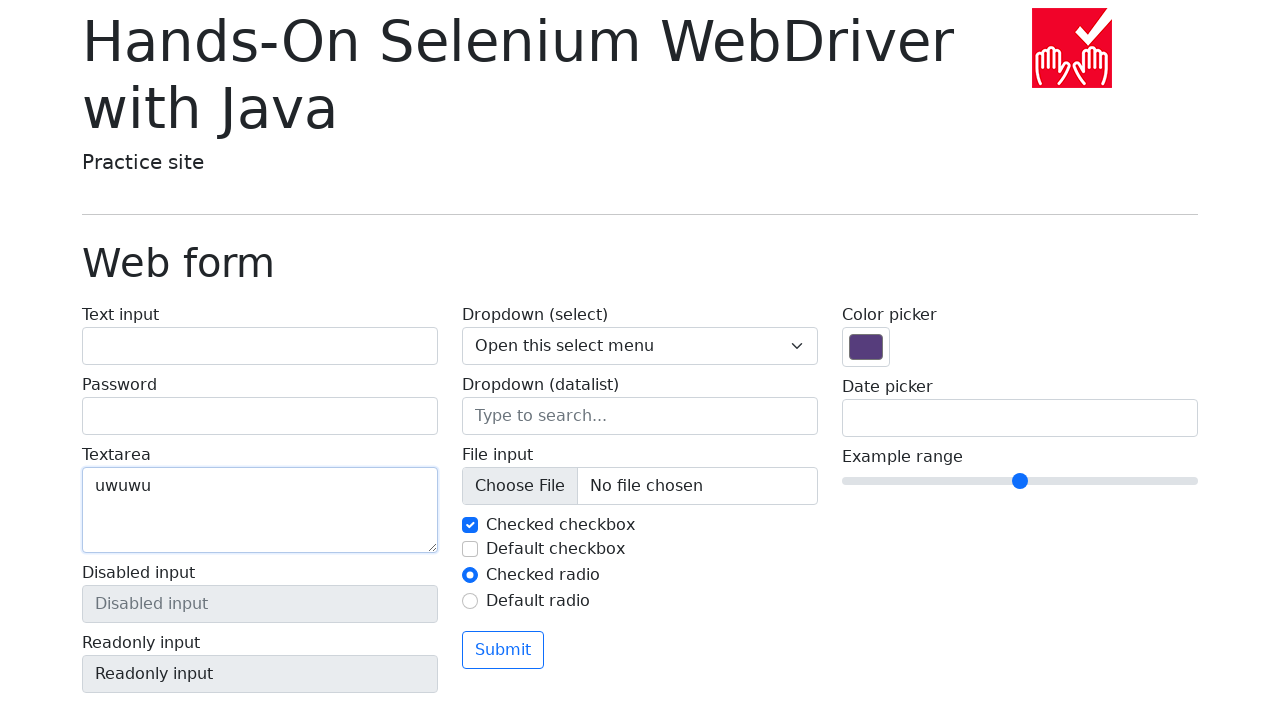

Verified textarea value is correctly set to 'uwuwu'
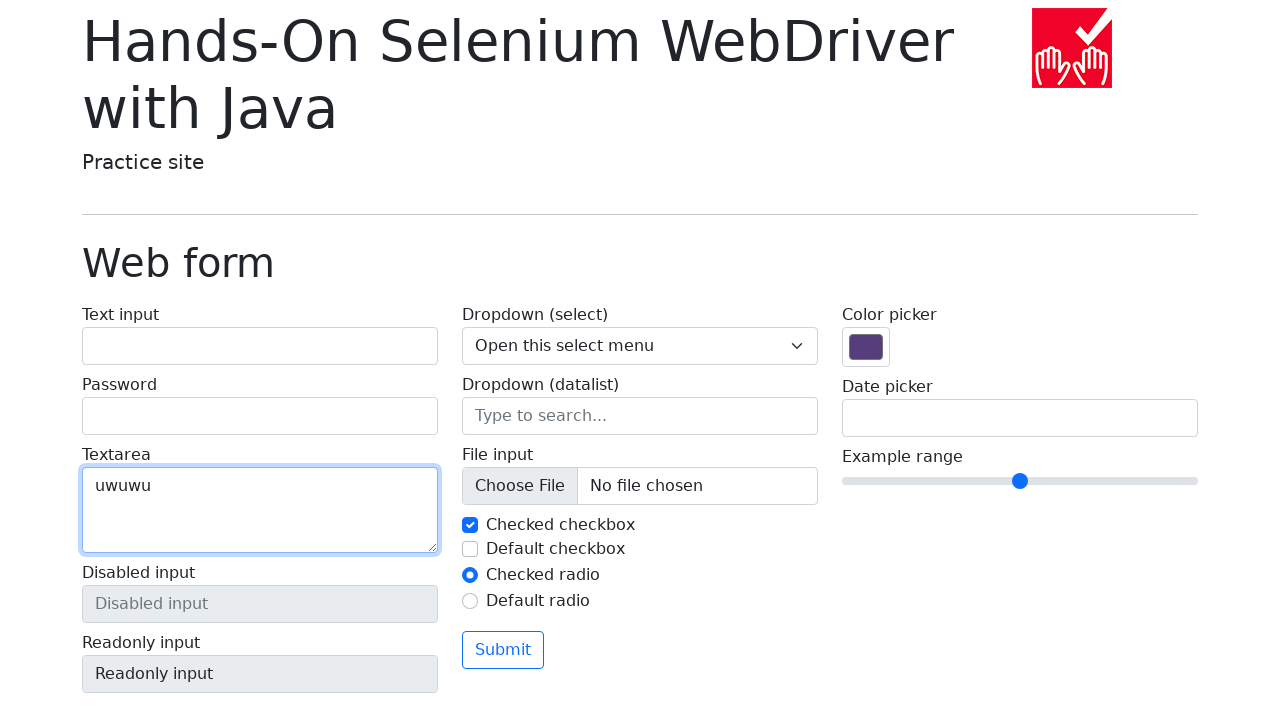

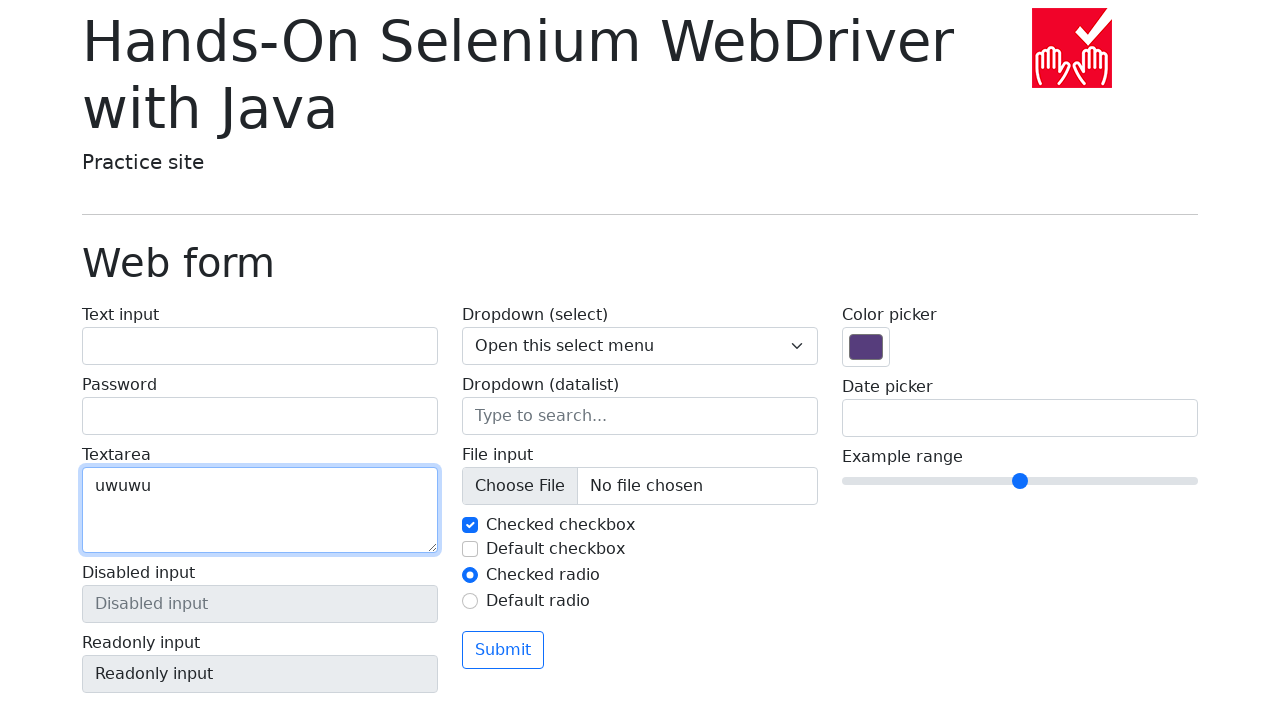